Navigates to AtCoder Problems table page and enters a username into an input field using JavaScript execution

Starting URL: https://kenkoooo.com/atcoder/#/table/

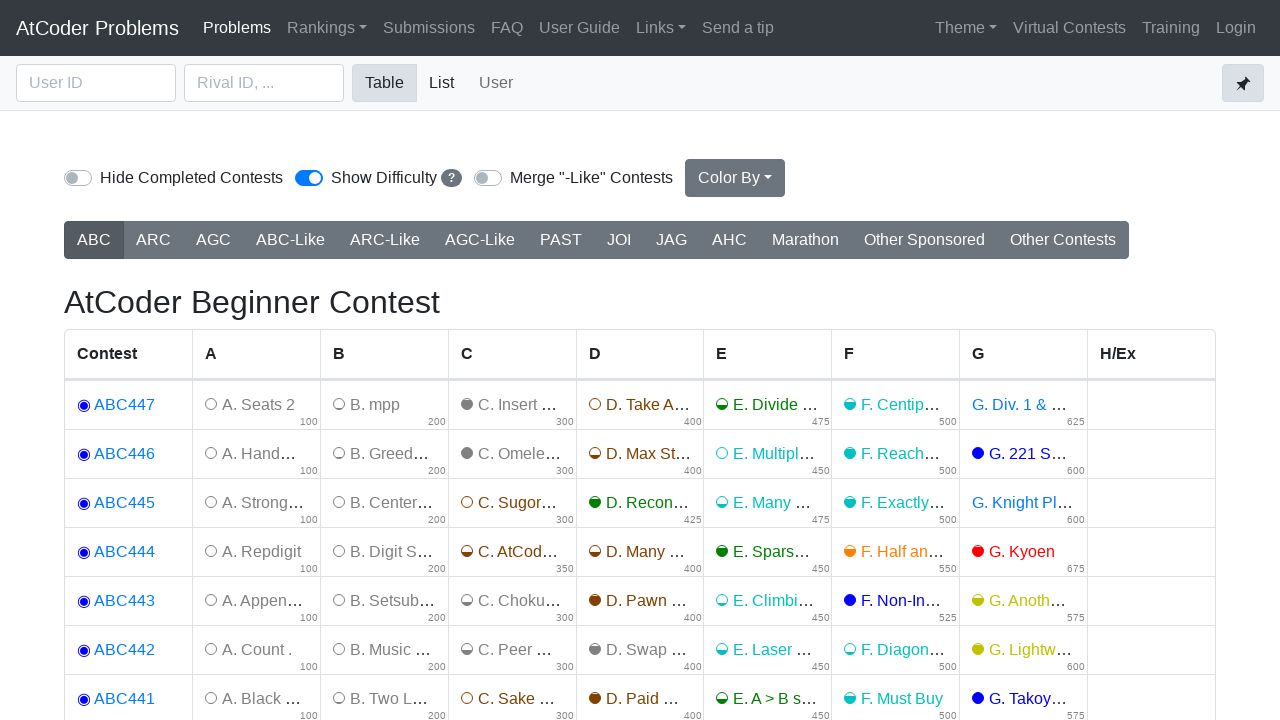

Waited for page to reach networkidle state
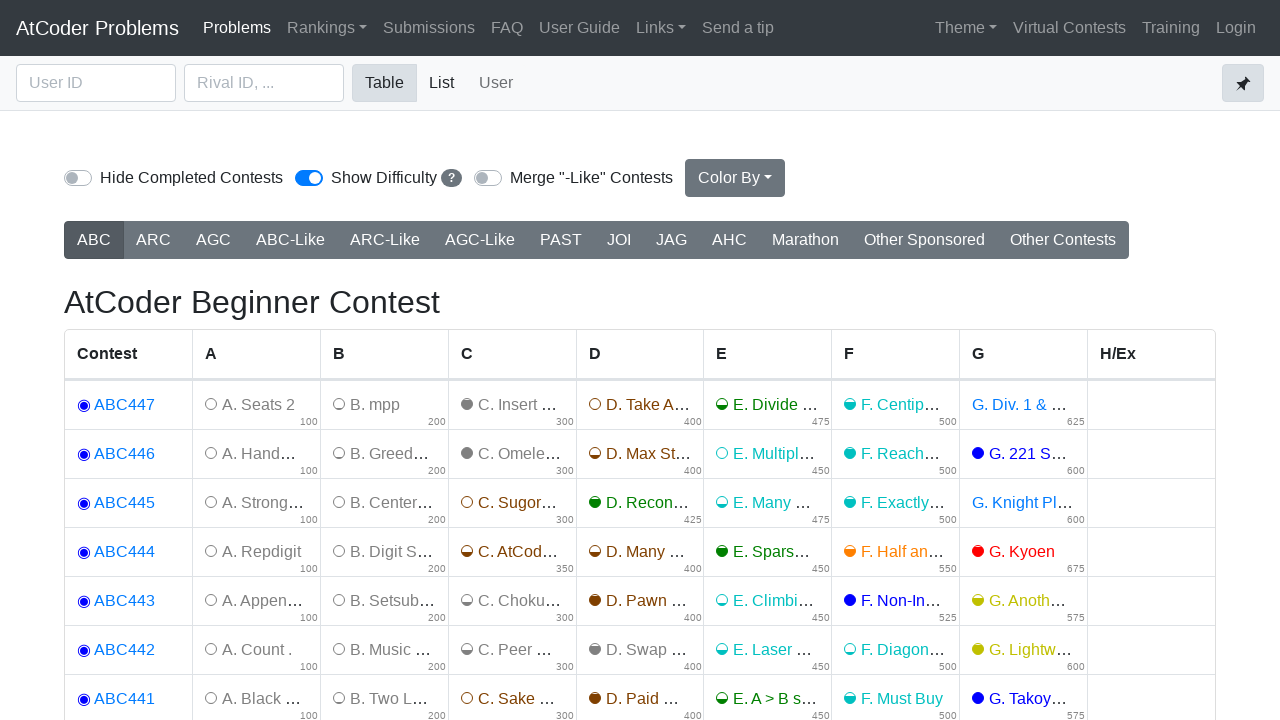

Filled User ID input field with 'y177649' on input[placeholder*='User ID']
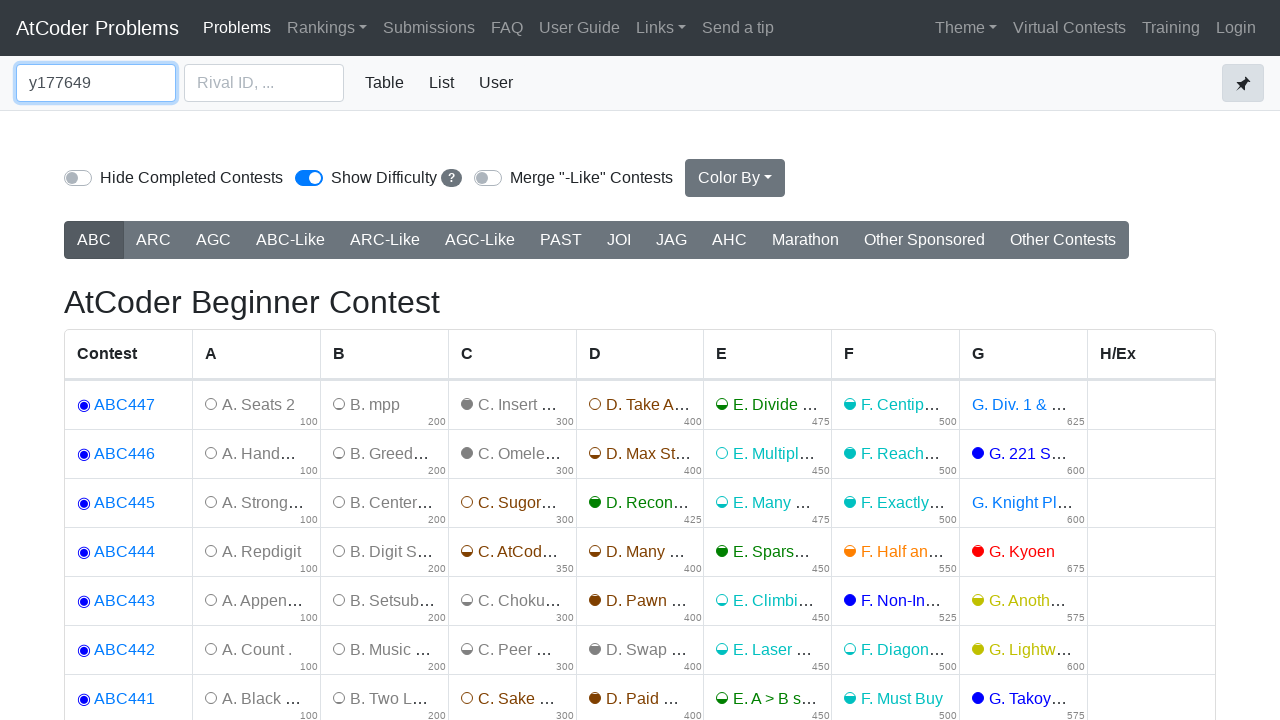

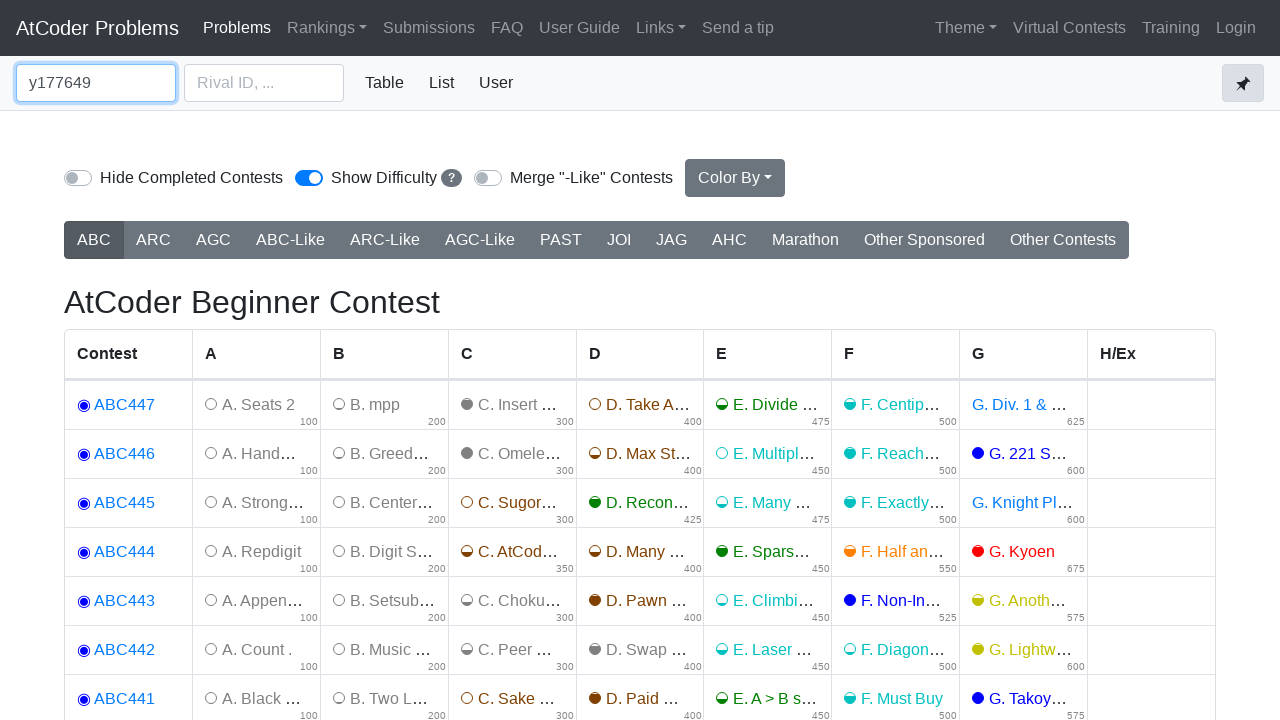